Tests drag and drop functionality by dragging an element and dropping it into a target container

Starting URL: https://grotechminds.com/drag-and-drop/

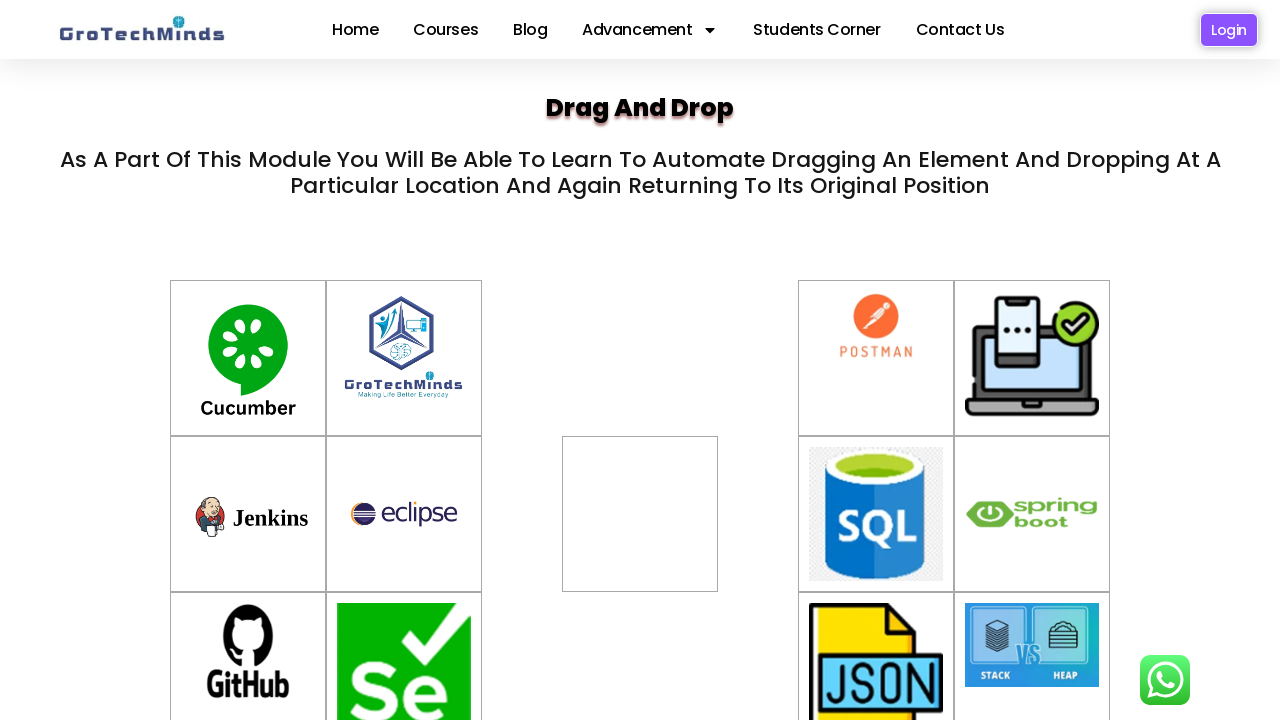

Navigated to drag and drop test page
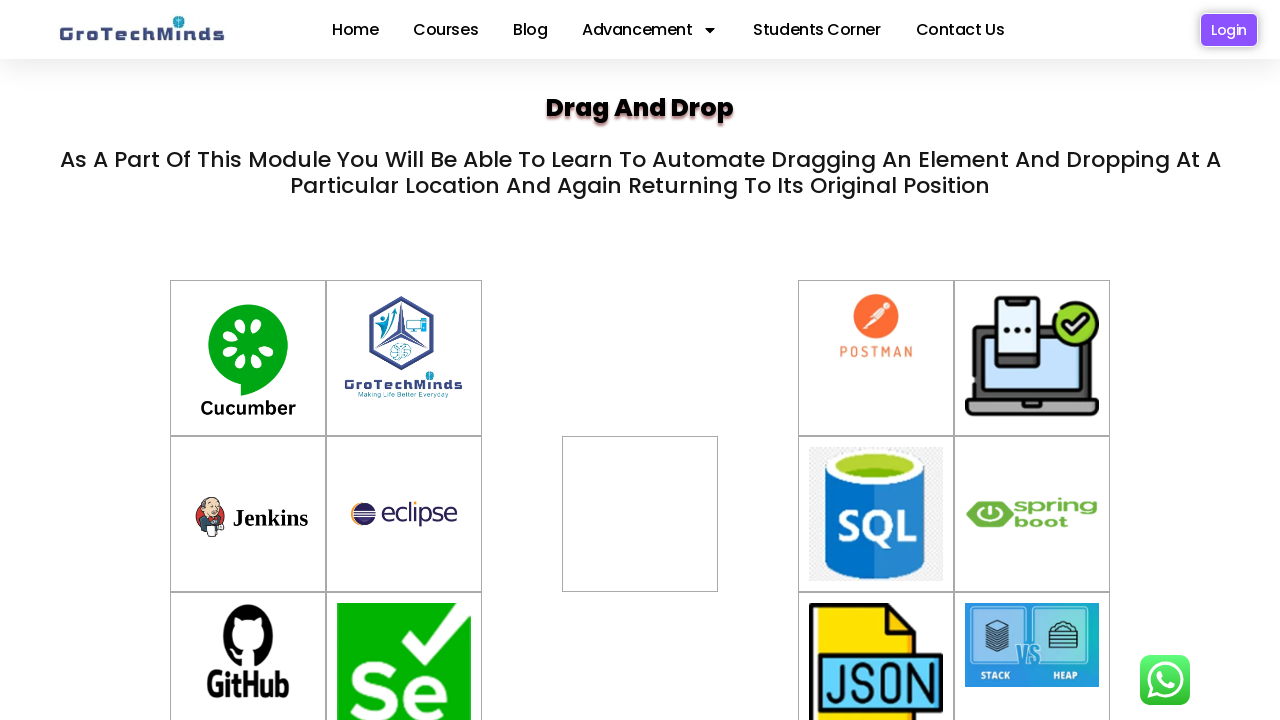

Dragged element #drag7 and dropped it into target container #div2 at (640, 514)
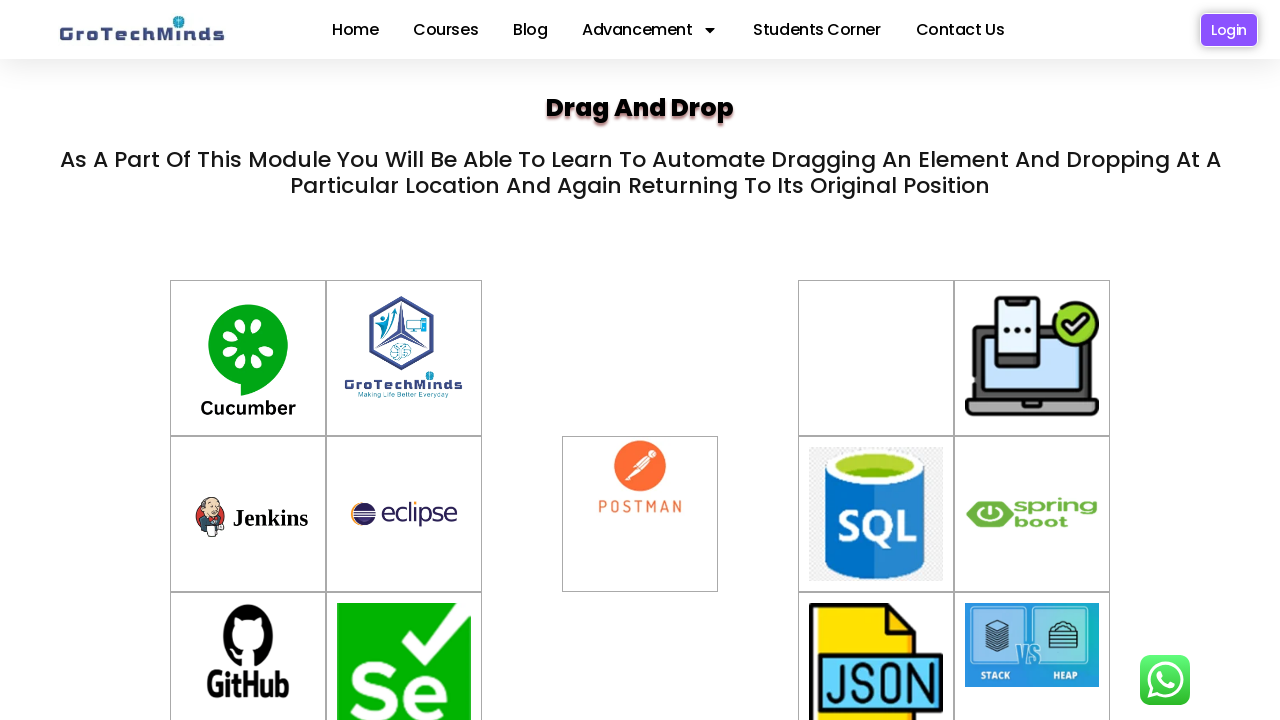

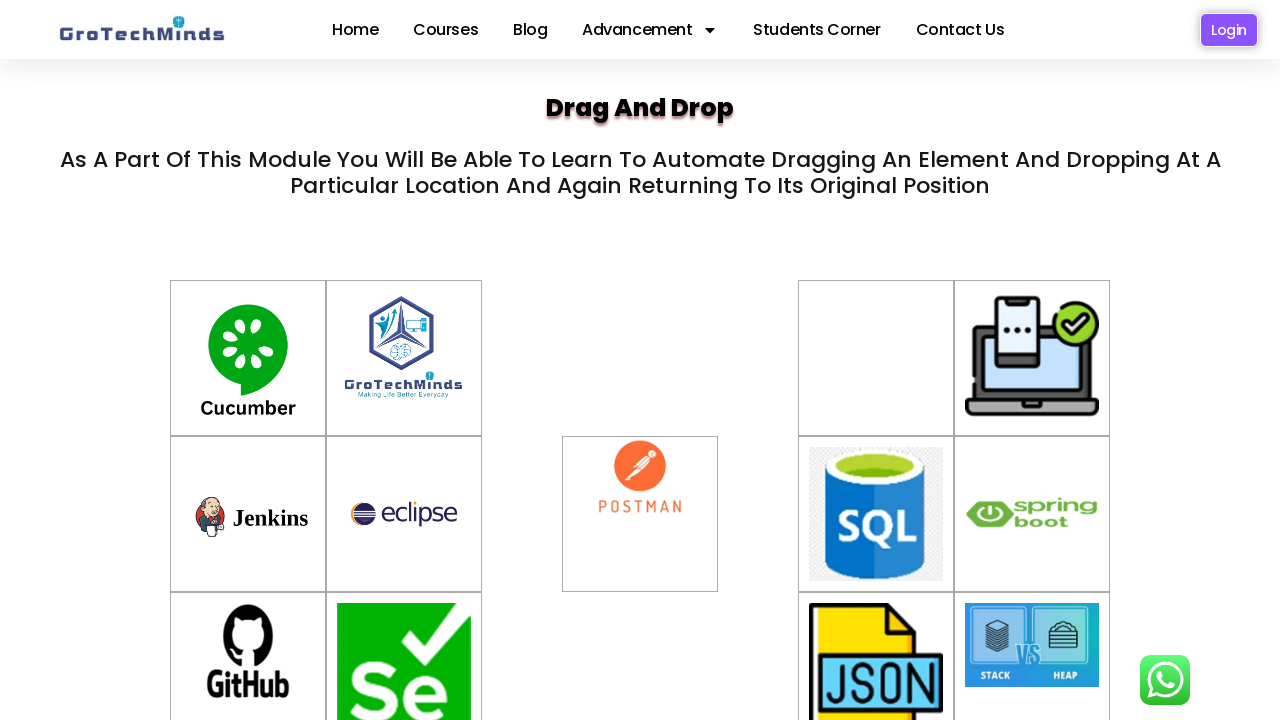